Tests a basic web form by entering text into a text box and clicking the submit button, then verifying a message is displayed

Starting URL: https://www.selenium.dev/selenium/web/web-form.html

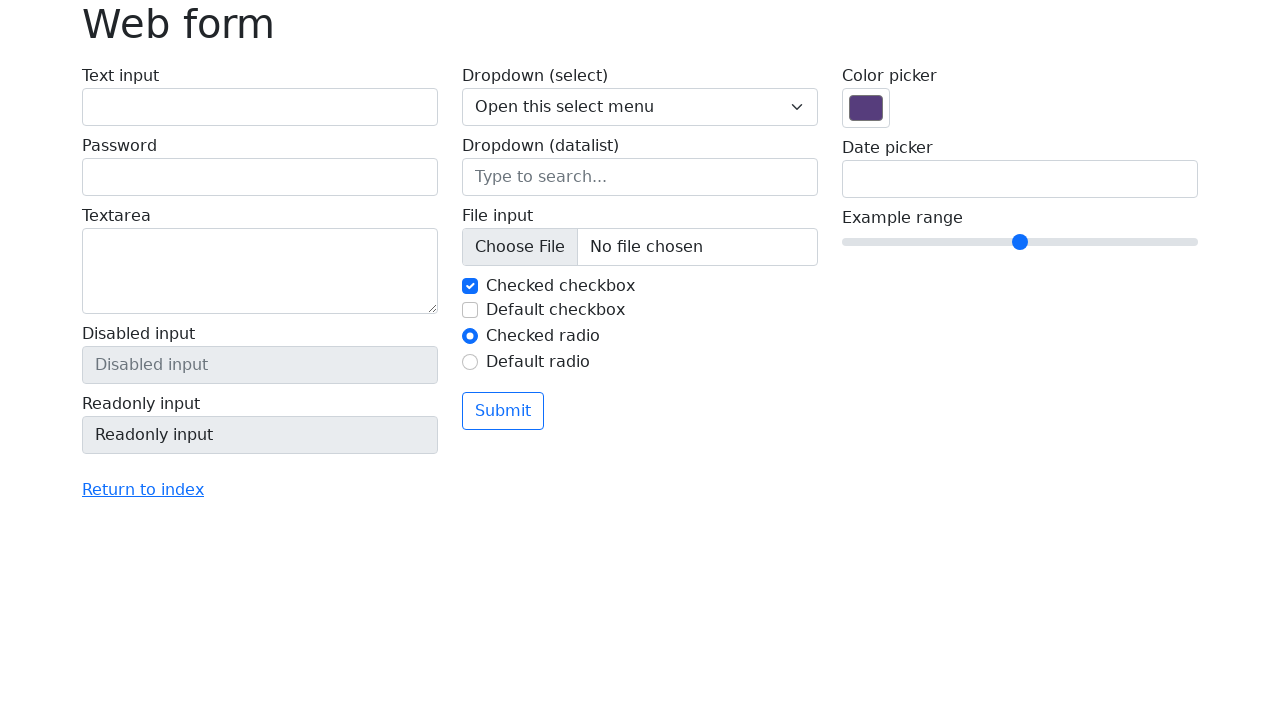

Filled text input field with 'Selenium' on input[name='my-text']
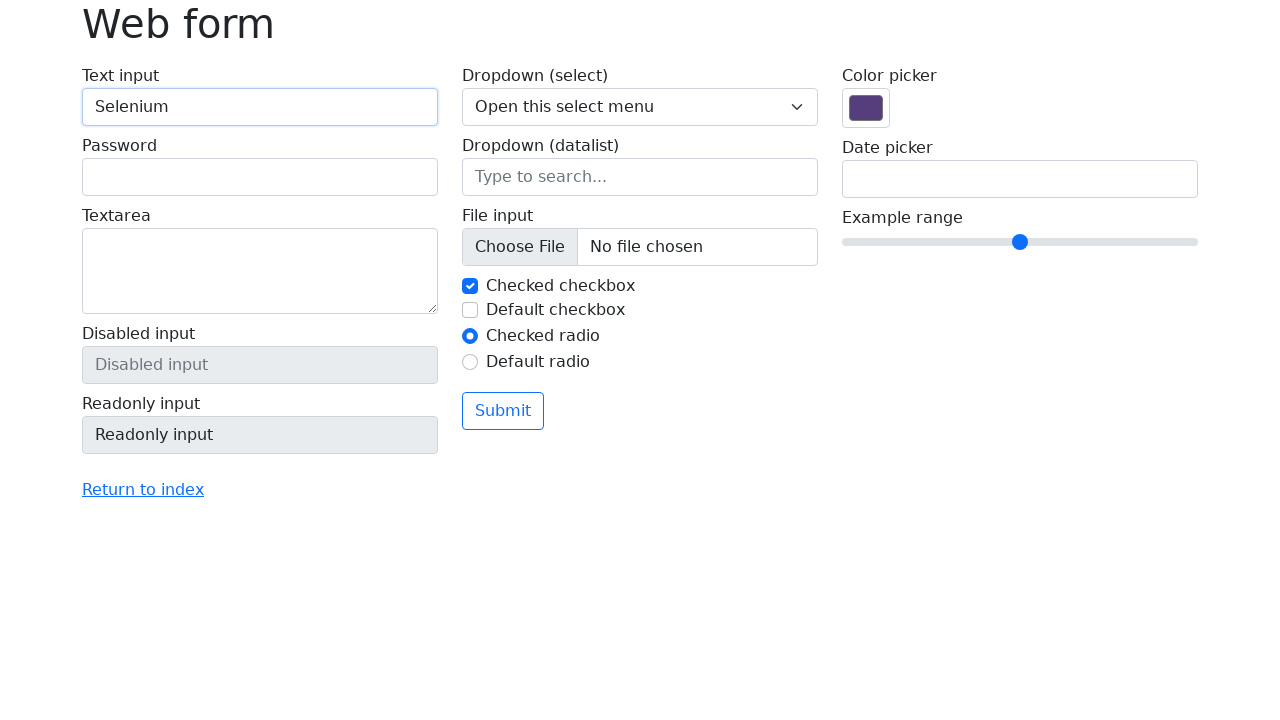

Clicked the submit button at (503, 411) on button
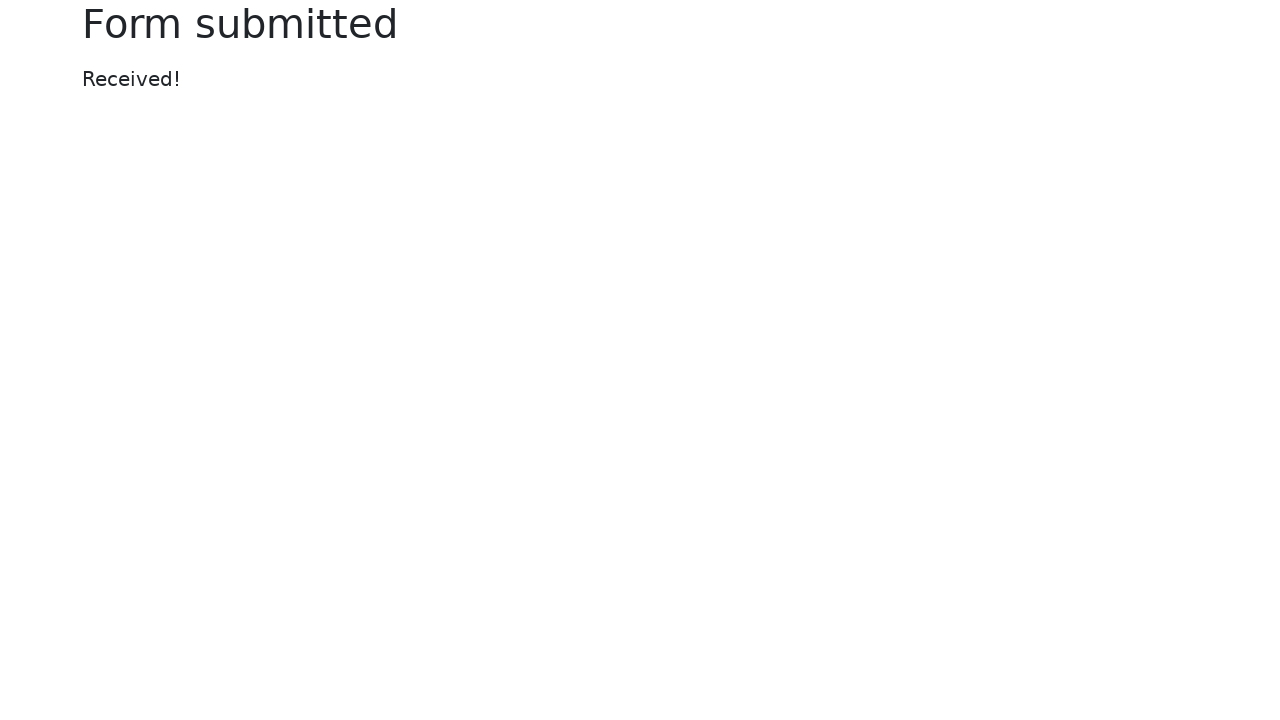

Verified that the success message element appeared
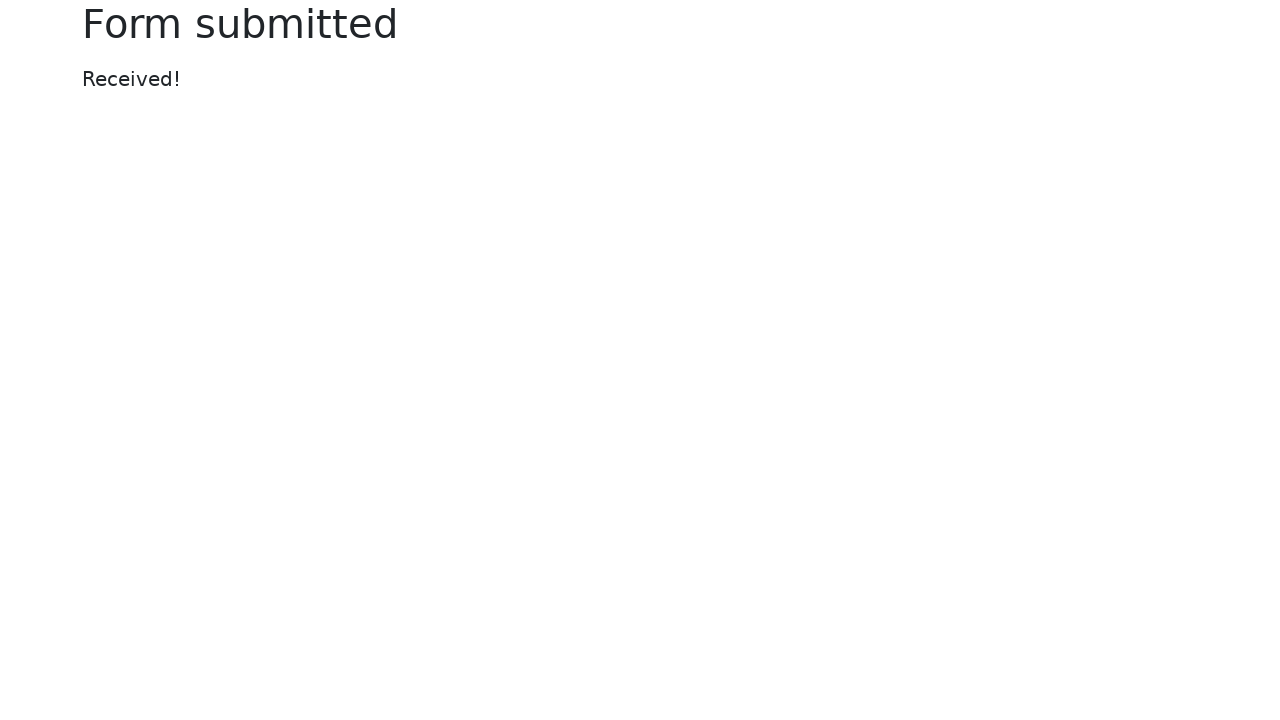

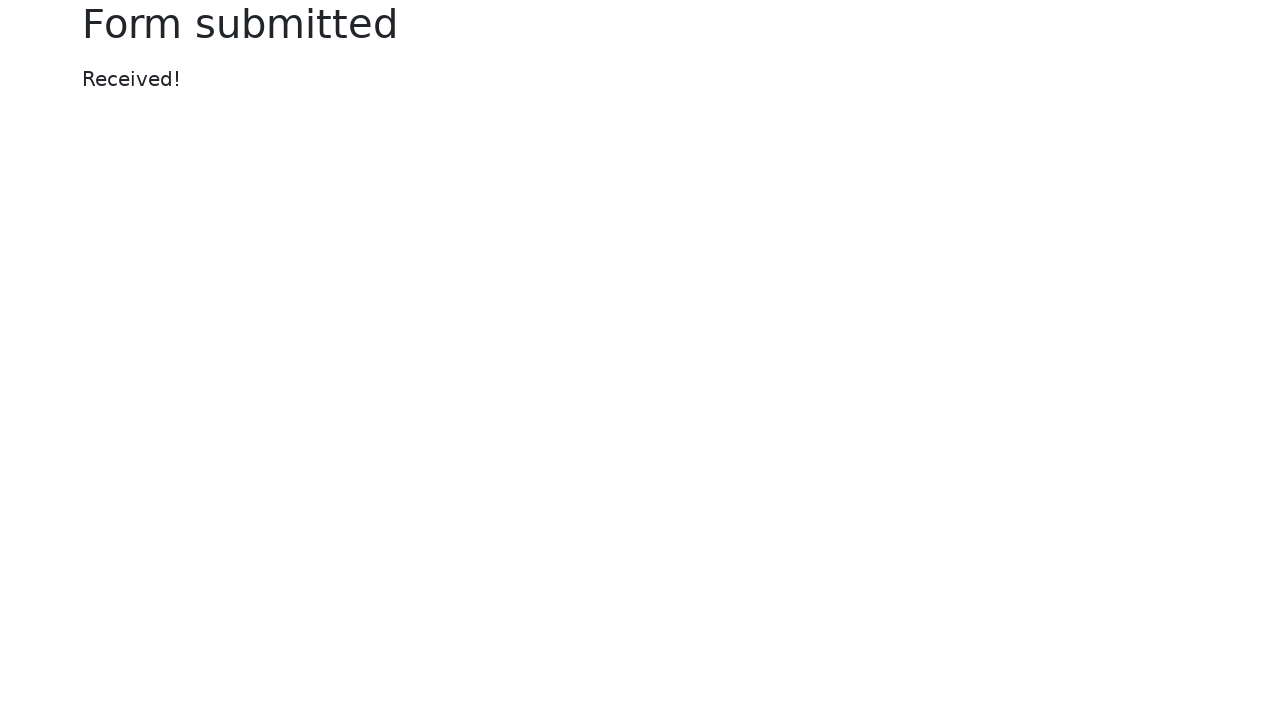